Tests that empty todo items cannot be added by pressing Enter without typing any text and verifying no items appear

Starting URL: https://todomvc.com

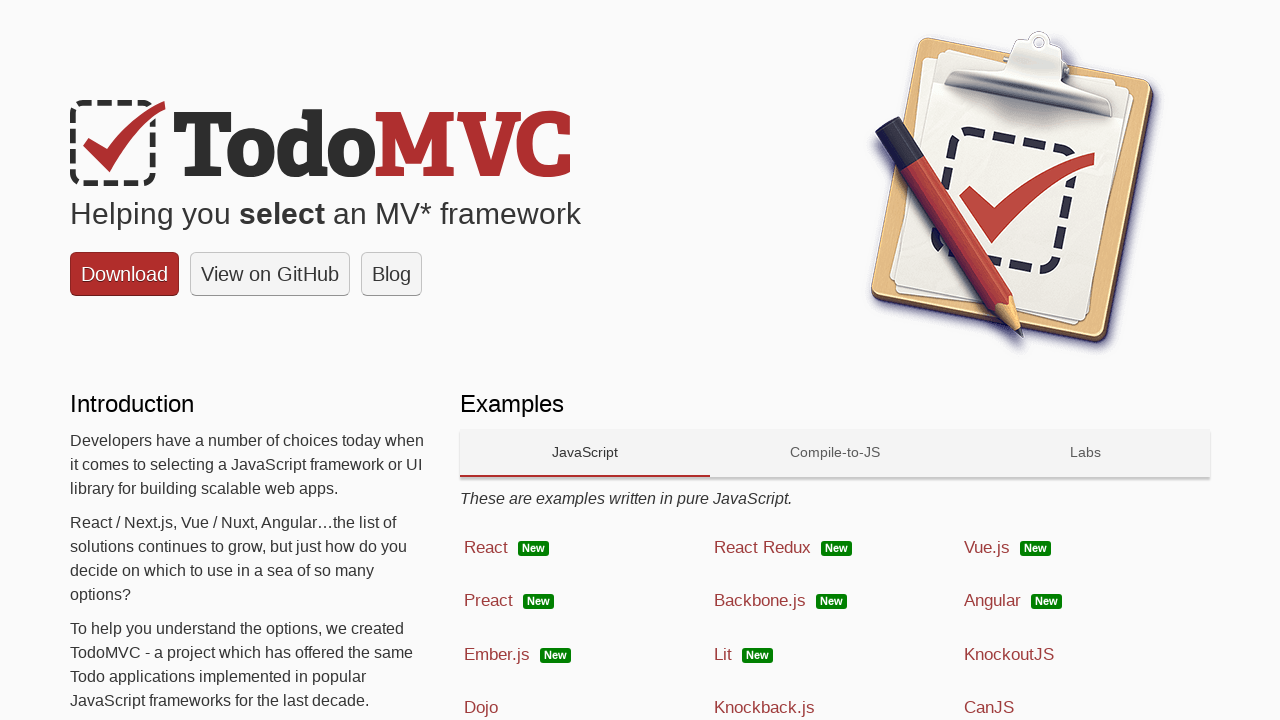

Clicked on the React implementation link at (486, 547) on xpath=/html/body/div/div[1]/div[2]/iron-pages/div[1]/ul/li[1]/a/span[1]
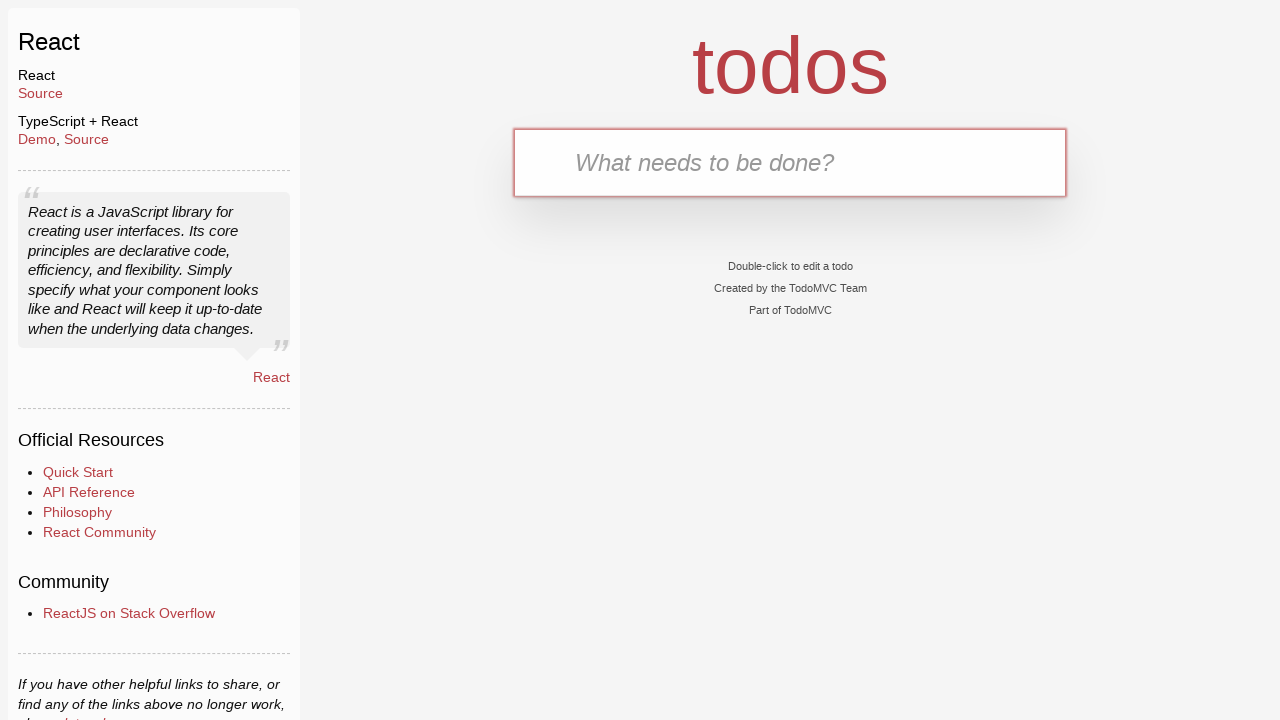

Todo input field became available
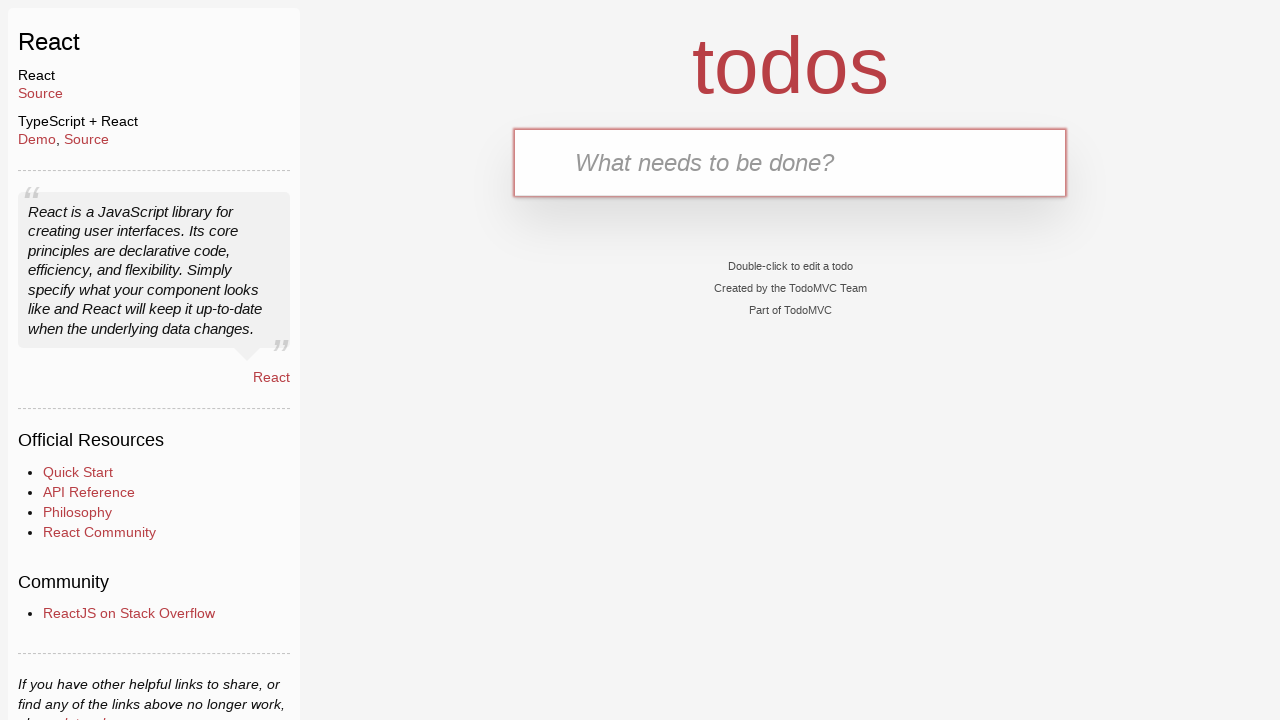

Clicked on the todo input field at (790, 162) on #todo-input
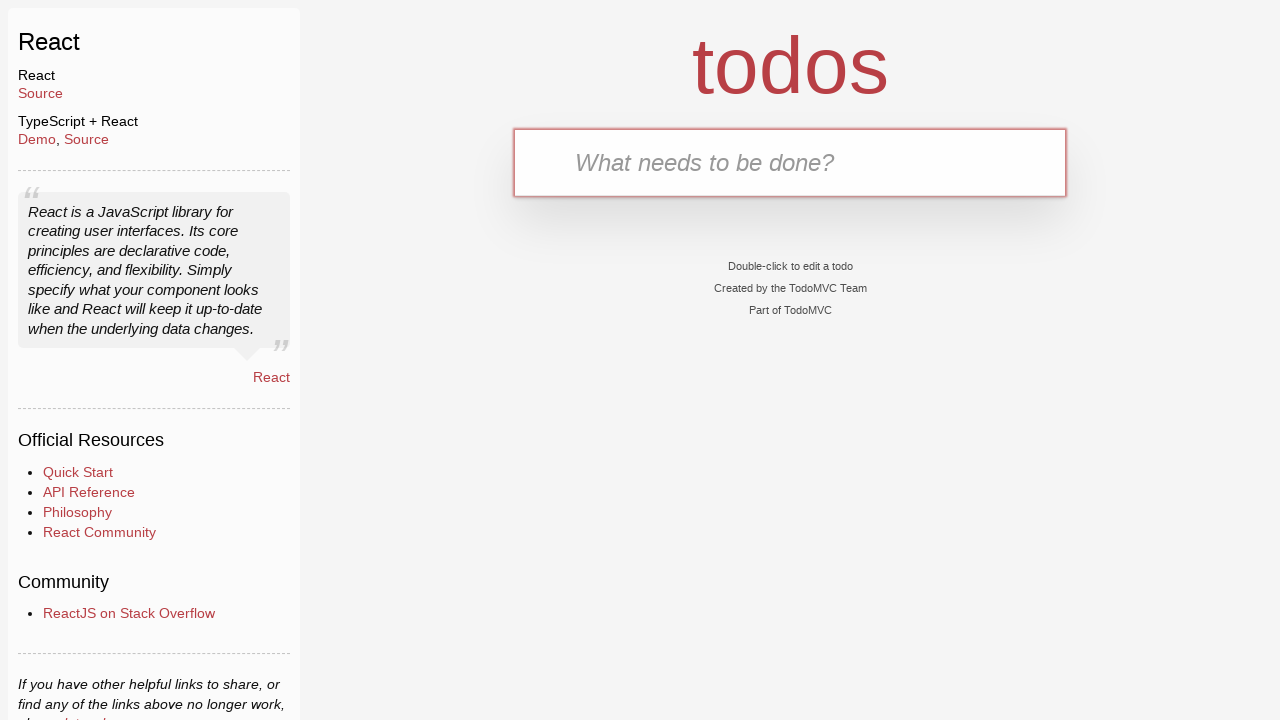

Pressed Enter key without typing any text on #todo-input
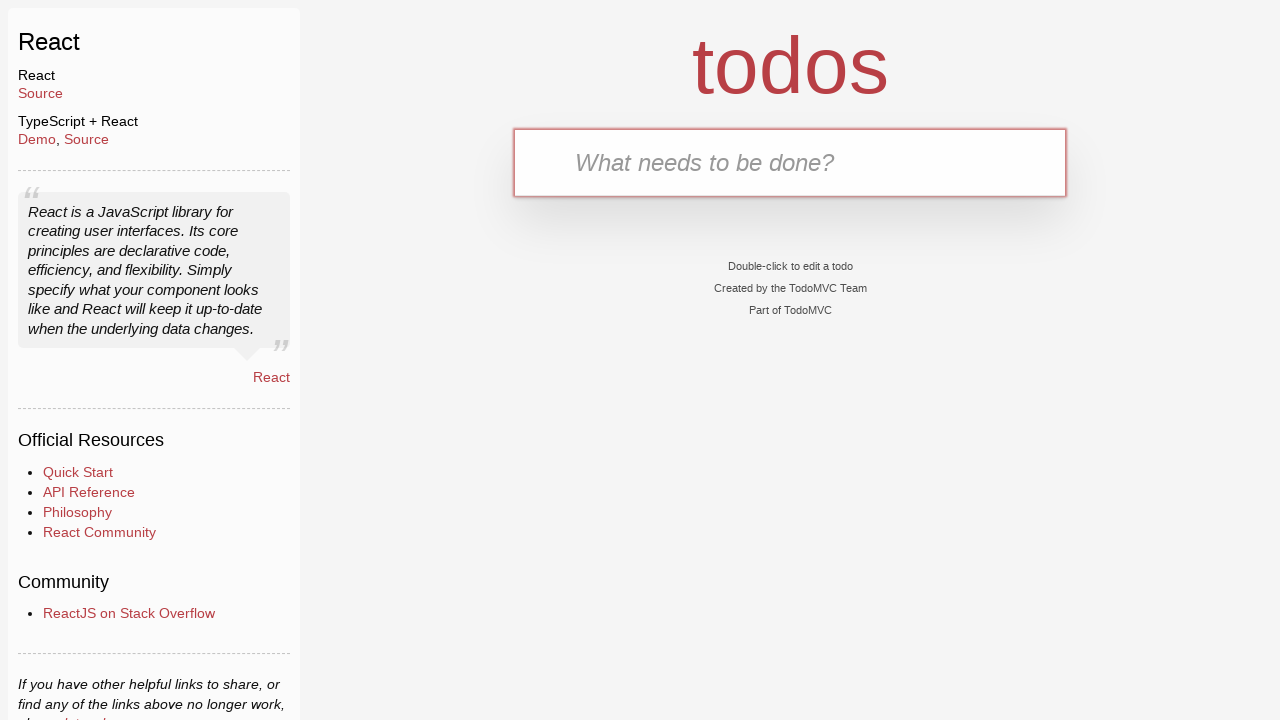

Verified that no todo items were added (empty item not allowed)
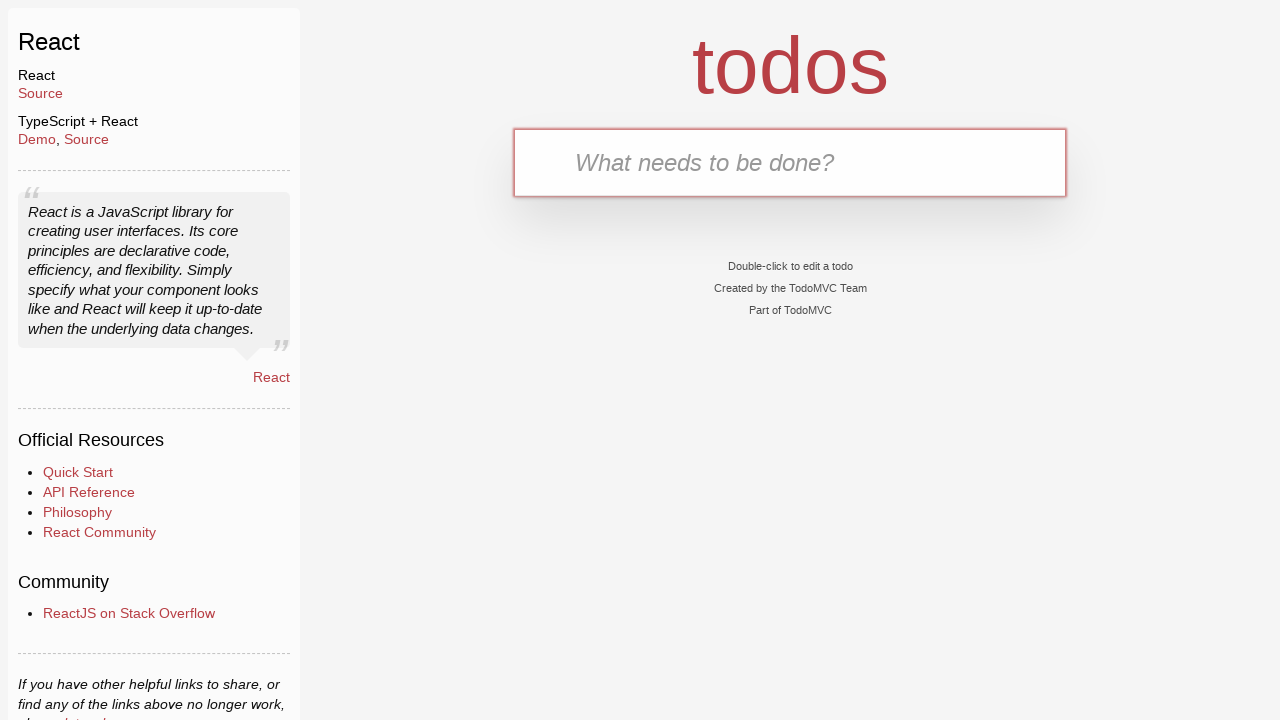

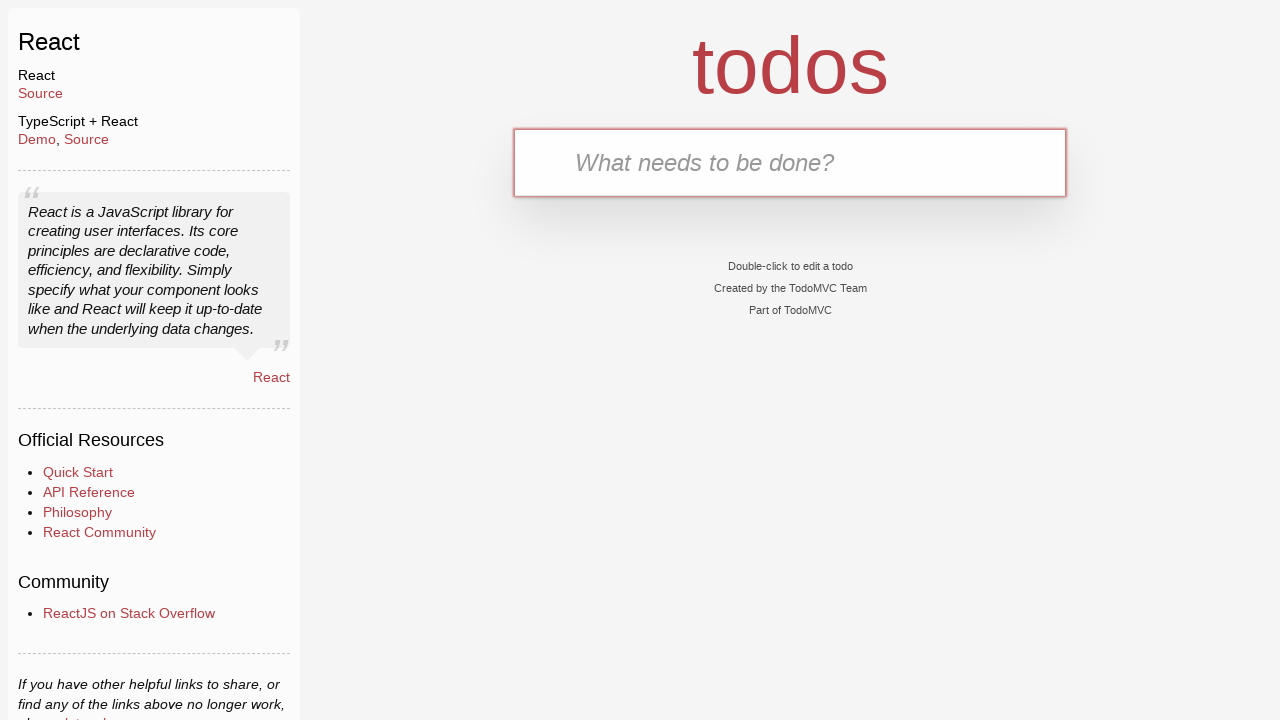